Tests the sign-up modal functionality by opening the sign-up dialog and filling in username and password fields

Starting URL: https://www.demoblaze.com/

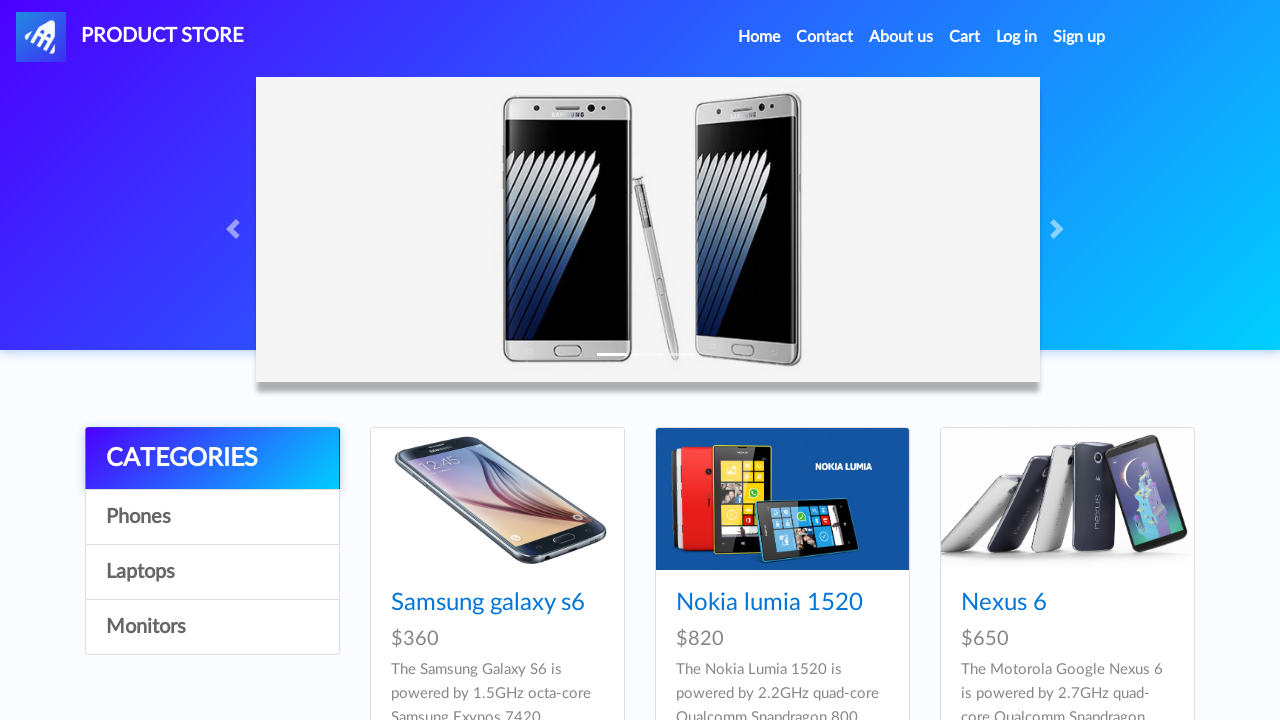

Clicked sign-up button to open modal at (1079, 37) on #signin2
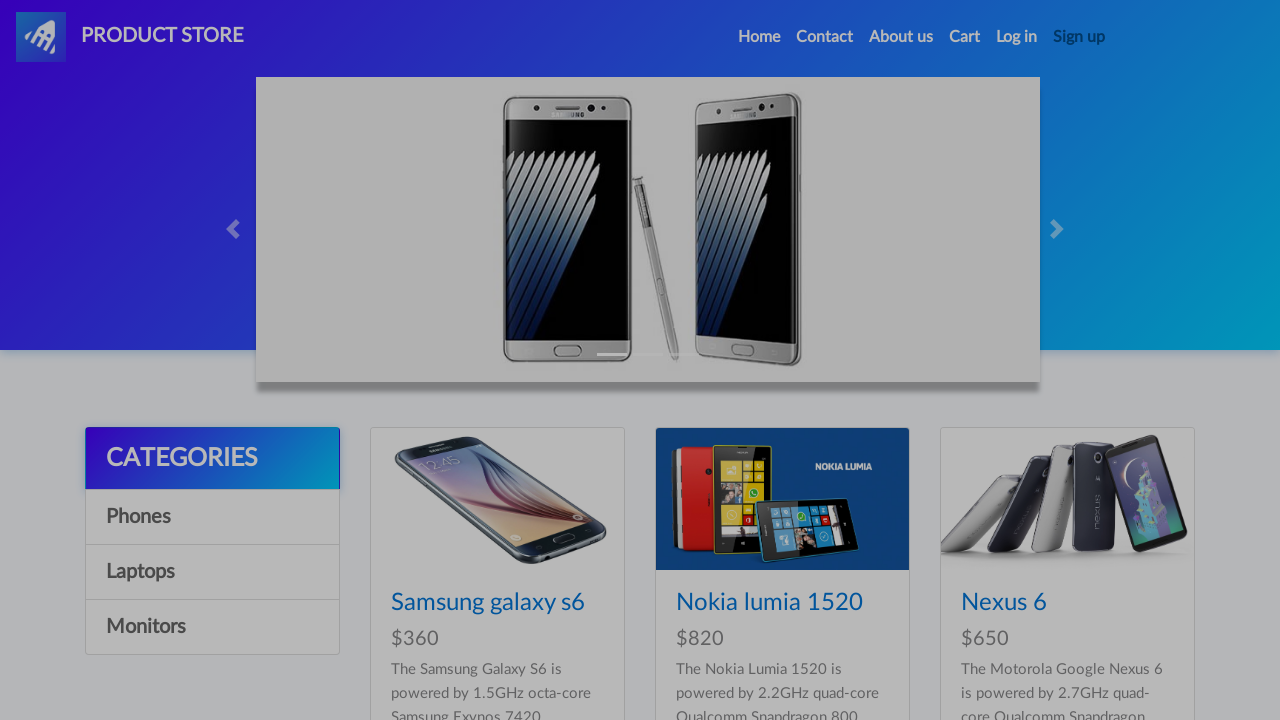

Sign-up modal appeared with username field visible
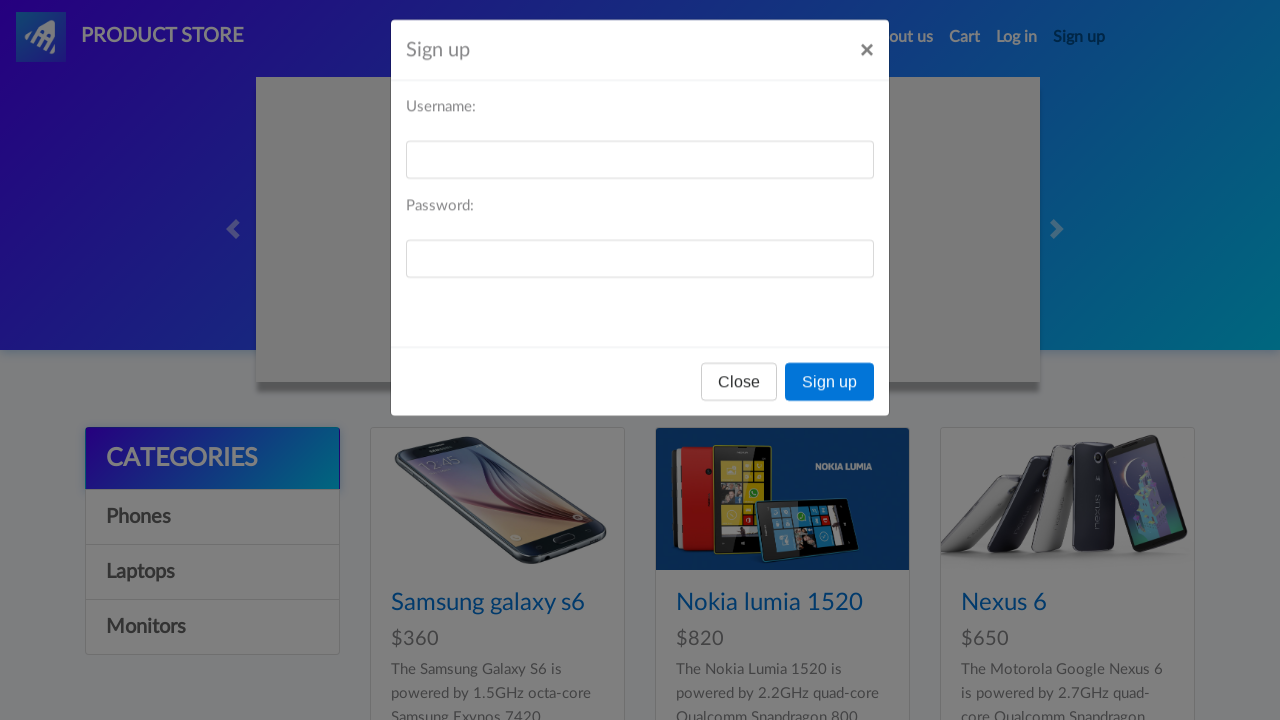

Filled username field with 'testuser428' on #sign-username
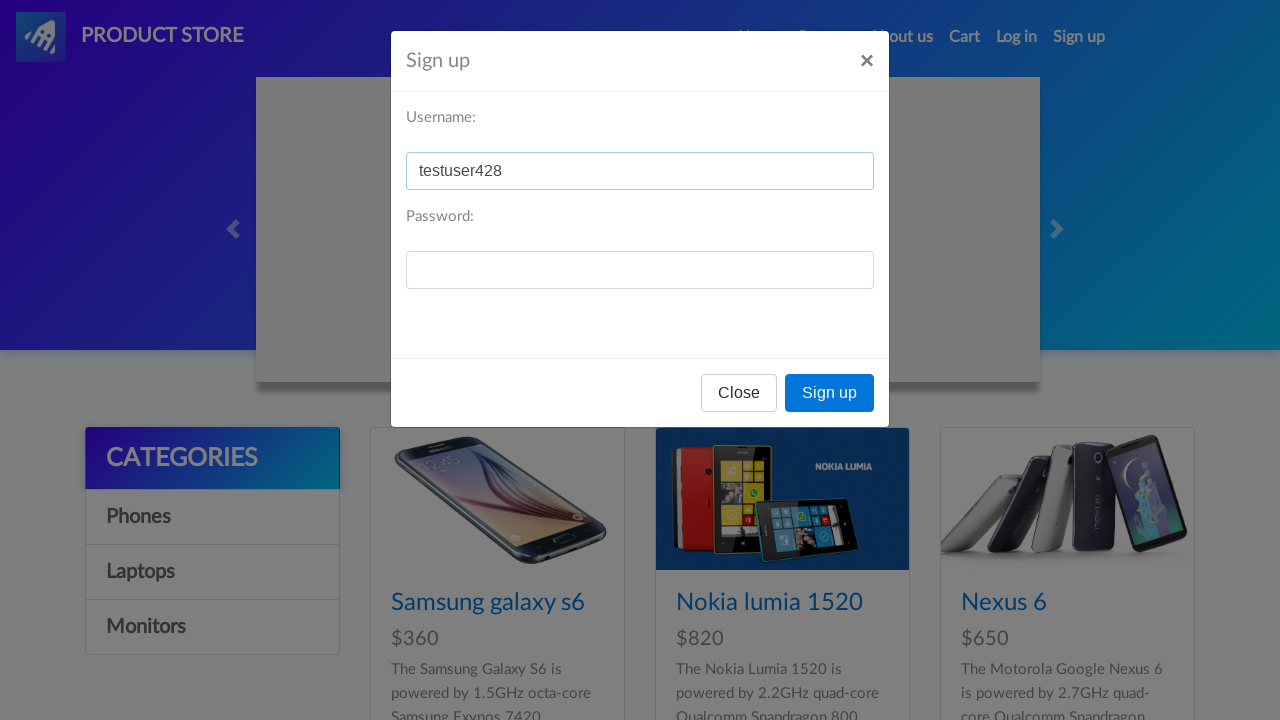

Filled password field with 'testpass789' on #sign-password
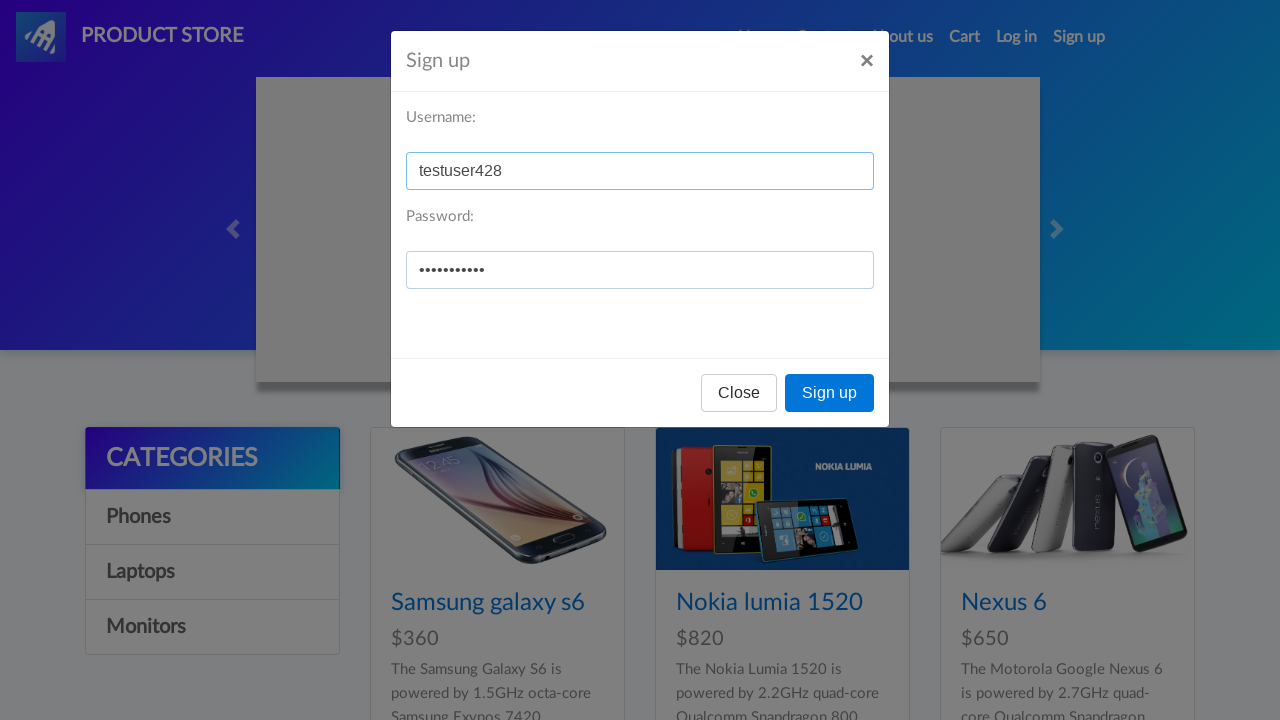

Clicked register button to submit sign-up form at (830, 393) on xpath=//button[contains(@onclick, 'register')]
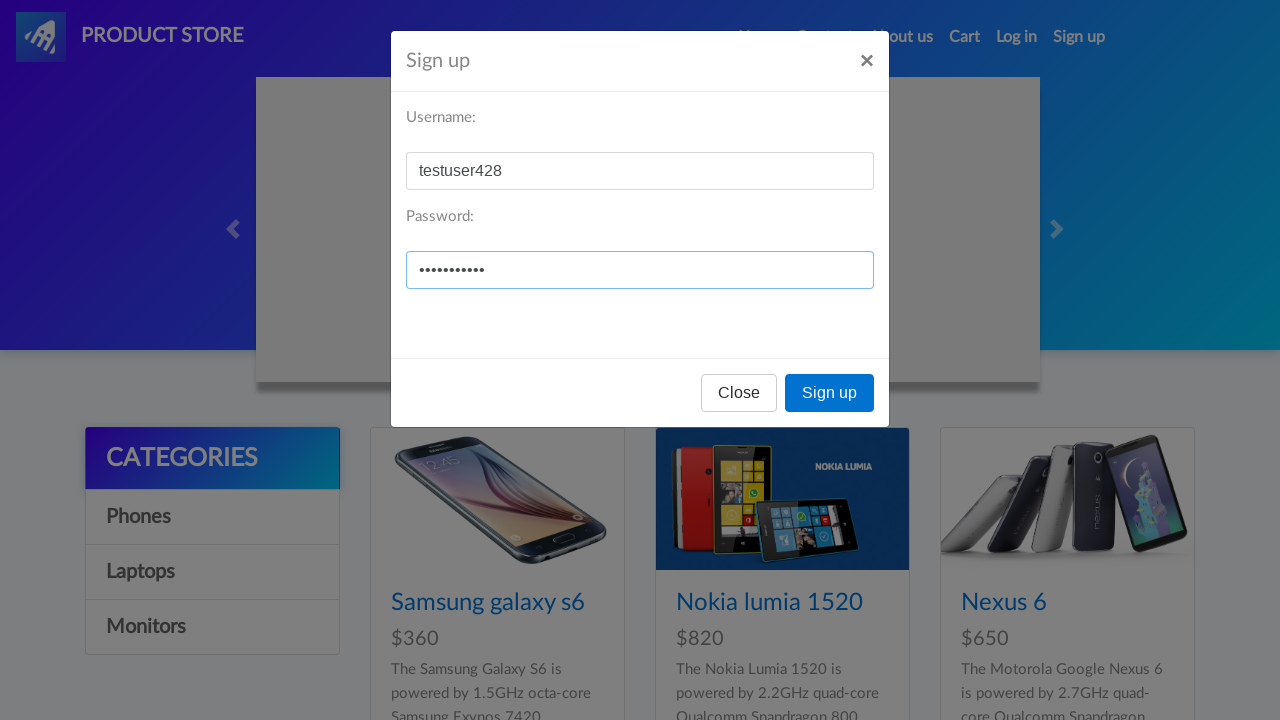

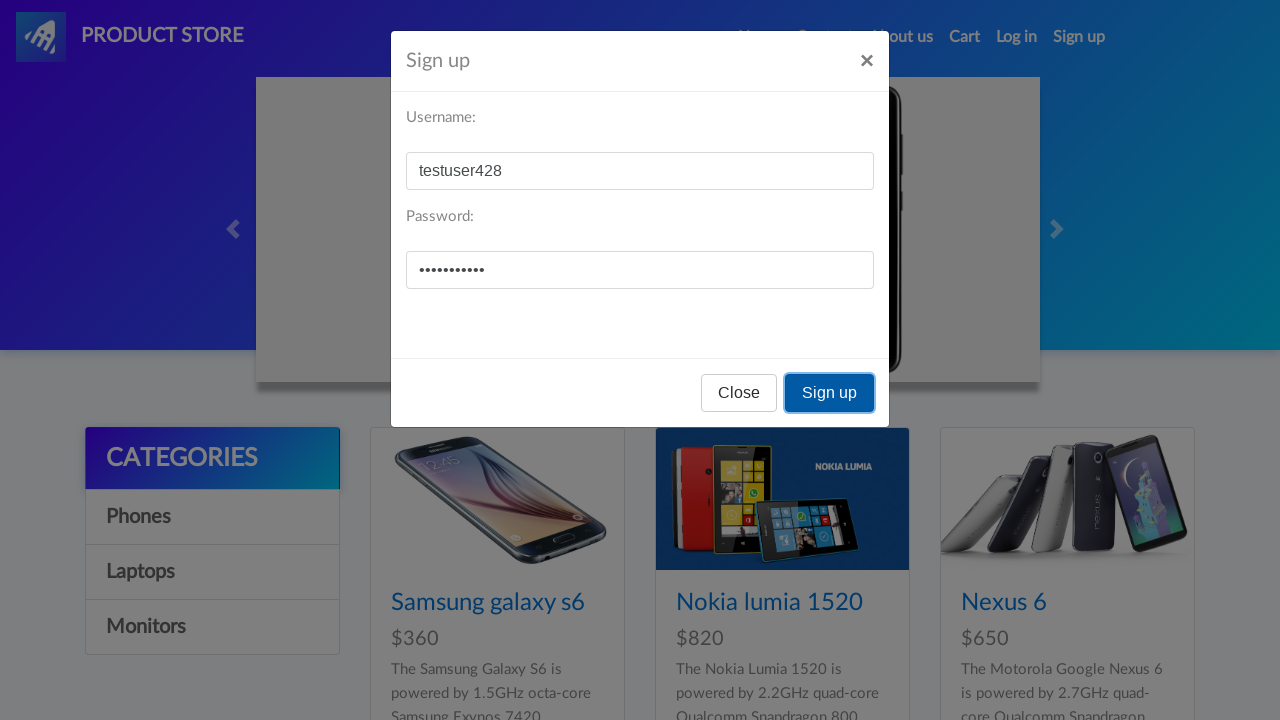